Tests mouse movement by offset from an element origin, moving 8 pixels horizontally from a mouse tracker element and verifying the relative position.

Starting URL: https://www.selenium.dev/selenium/web/mouse_interaction.html

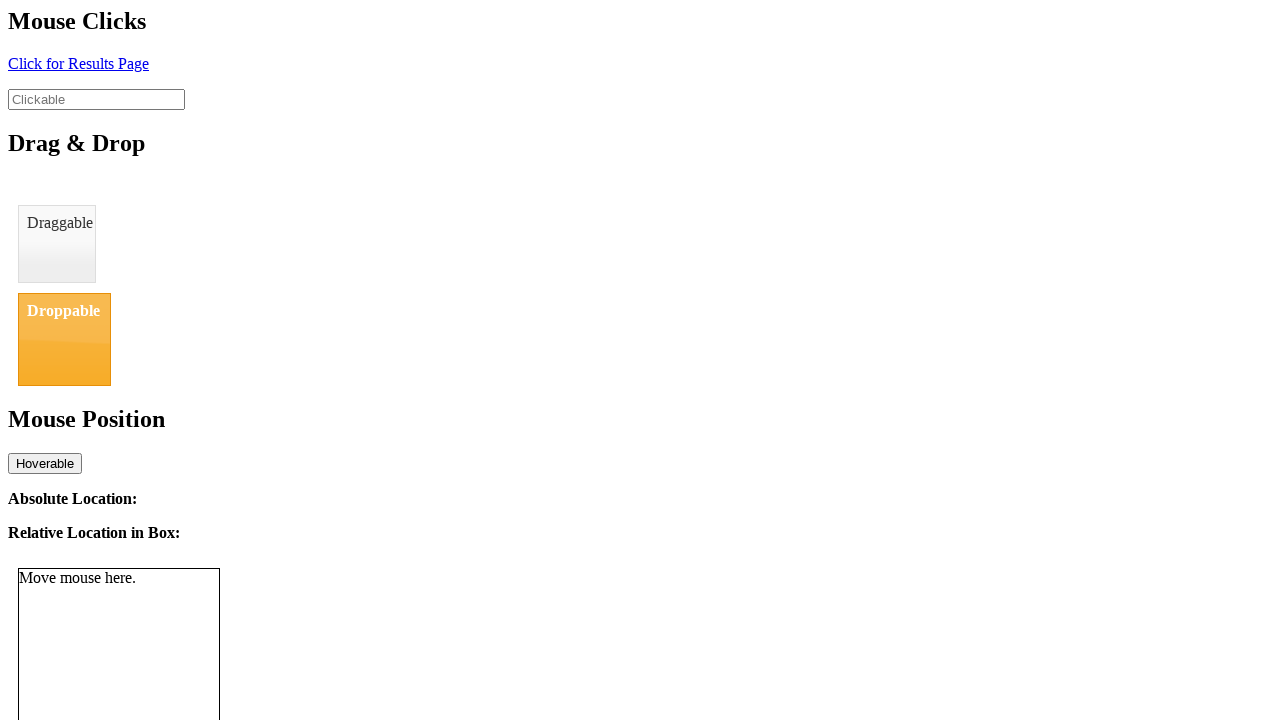

Located the mouse tracker element
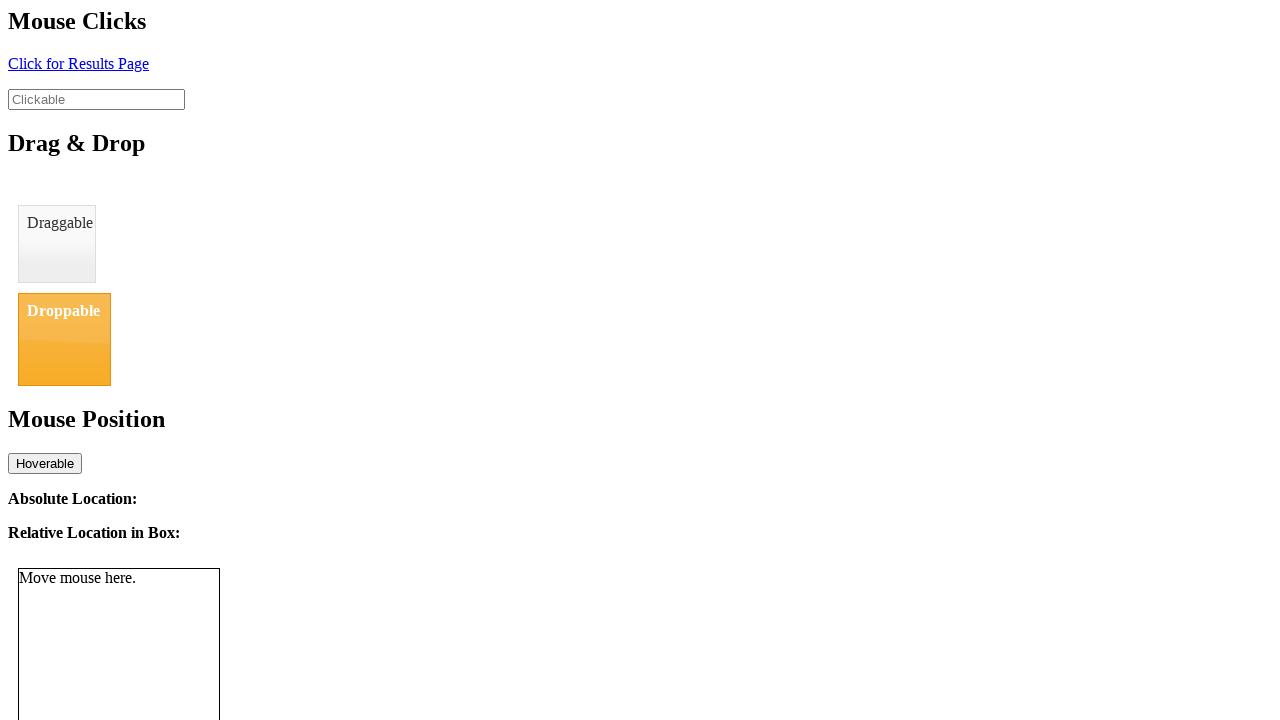

Hovered over the mouse tracker element at (119, 619) on #mouse-tracker
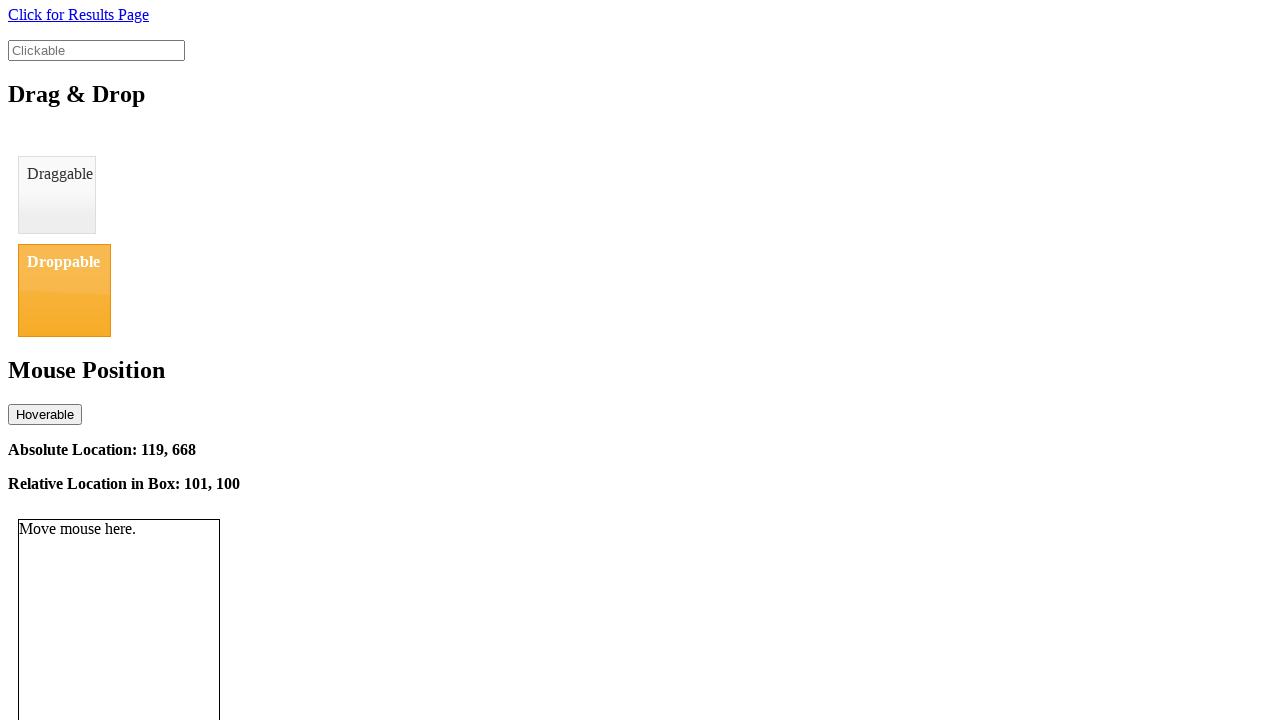

Retrieved bounding box of the mouse tracker element
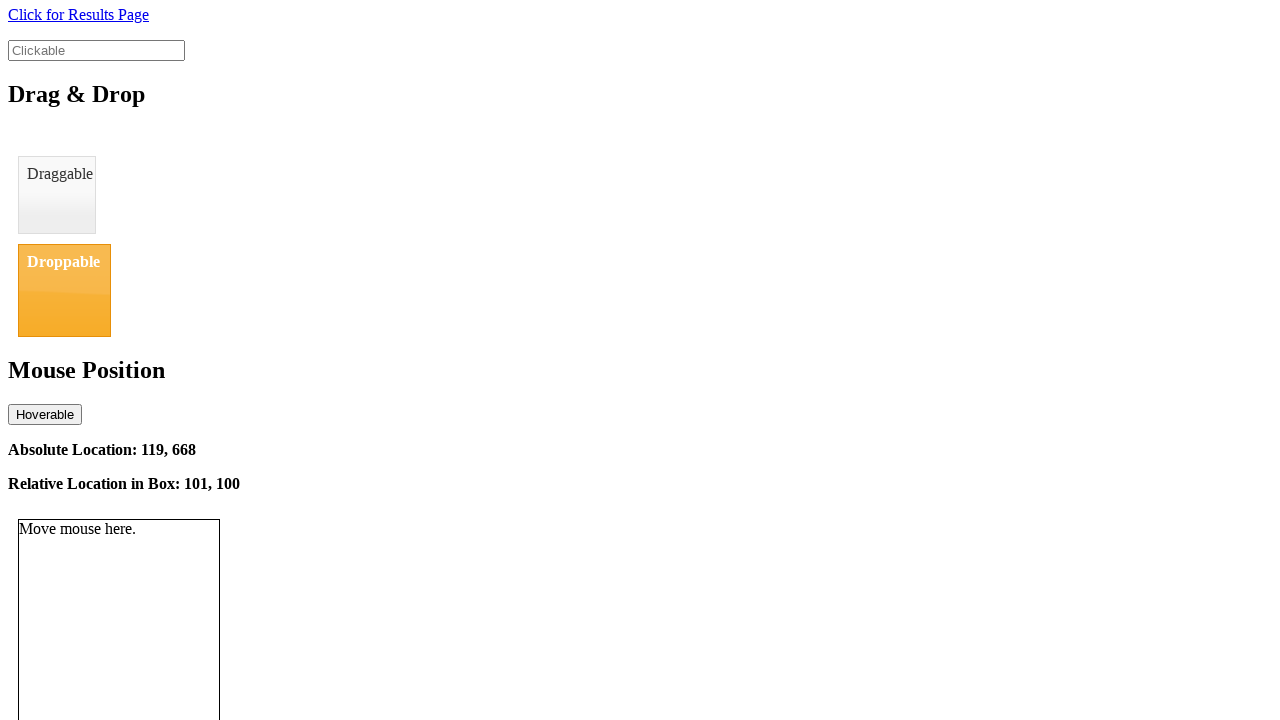

Moved mouse 8 pixels horizontally to the right from the element center at (127, 620)
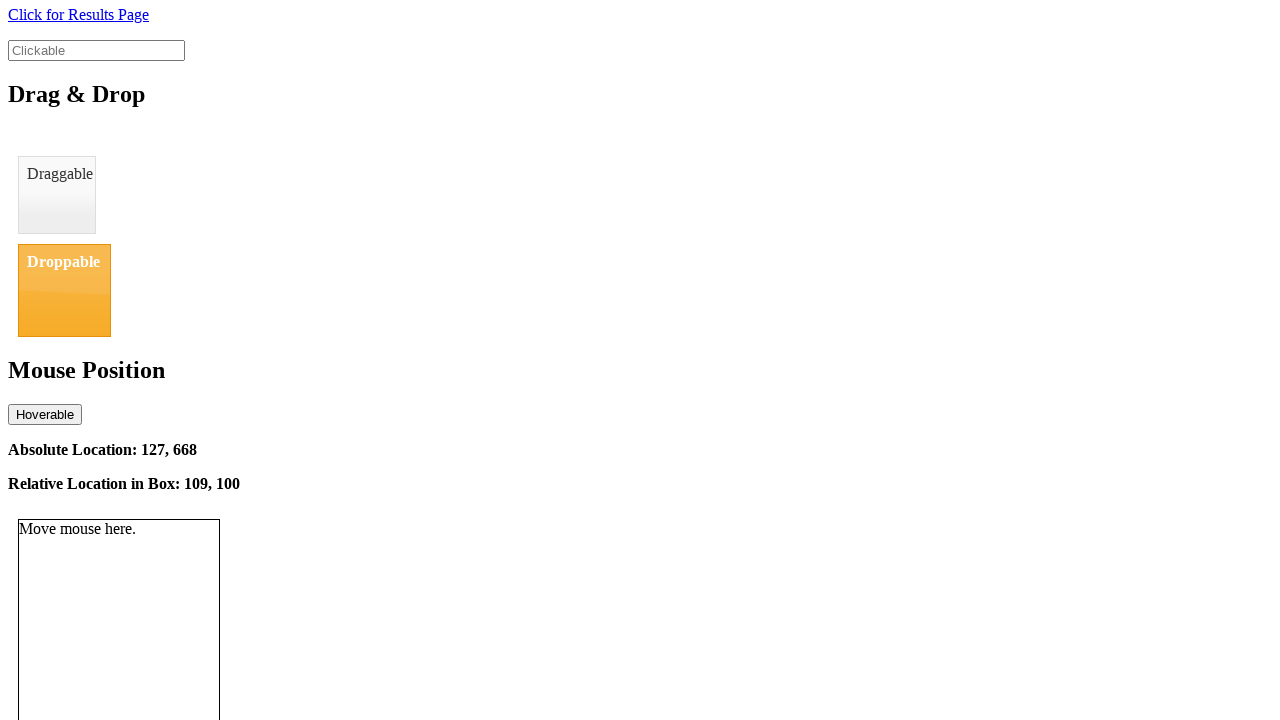

Waited 500ms for position to update
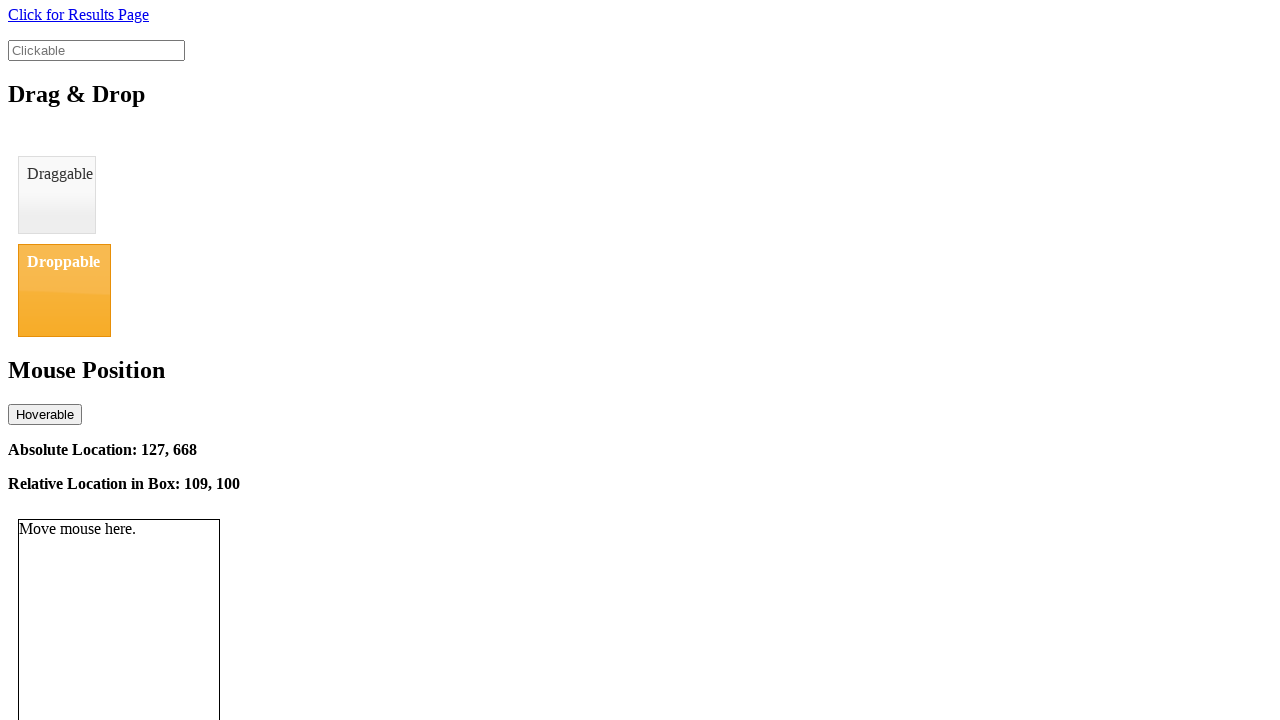

Retrieved relative location text content
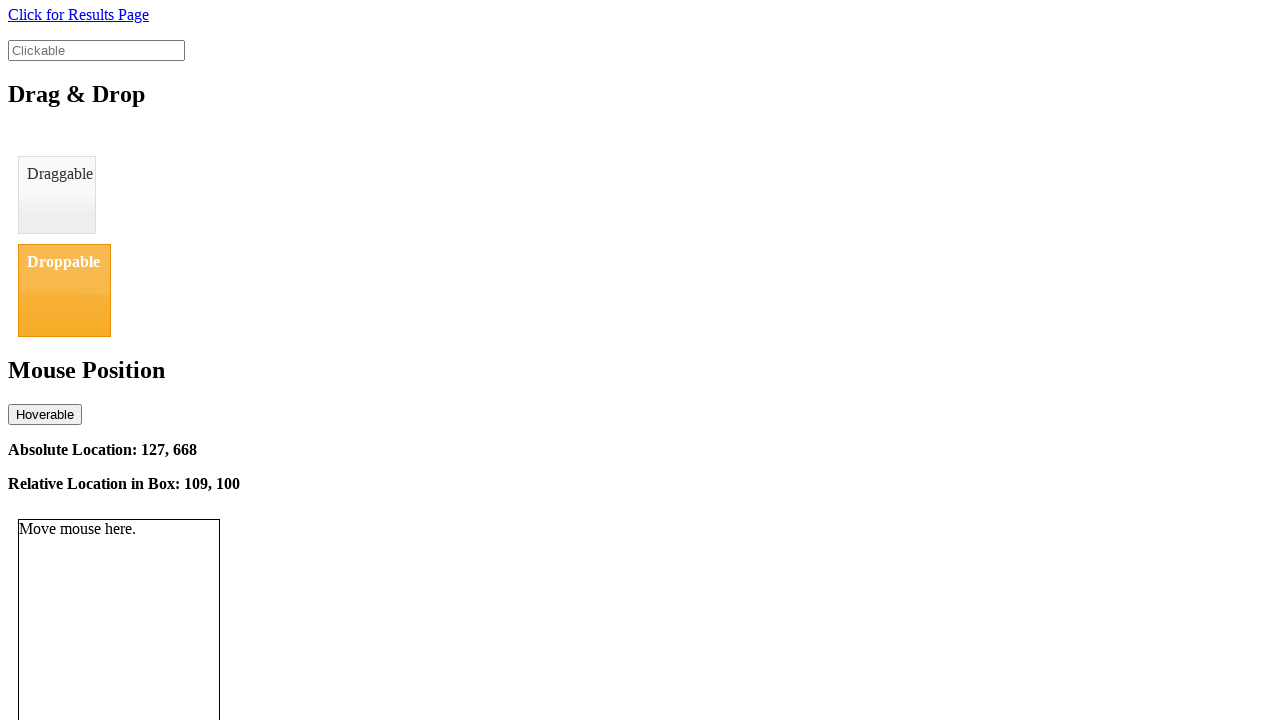

Parsed x coordinate from relative location
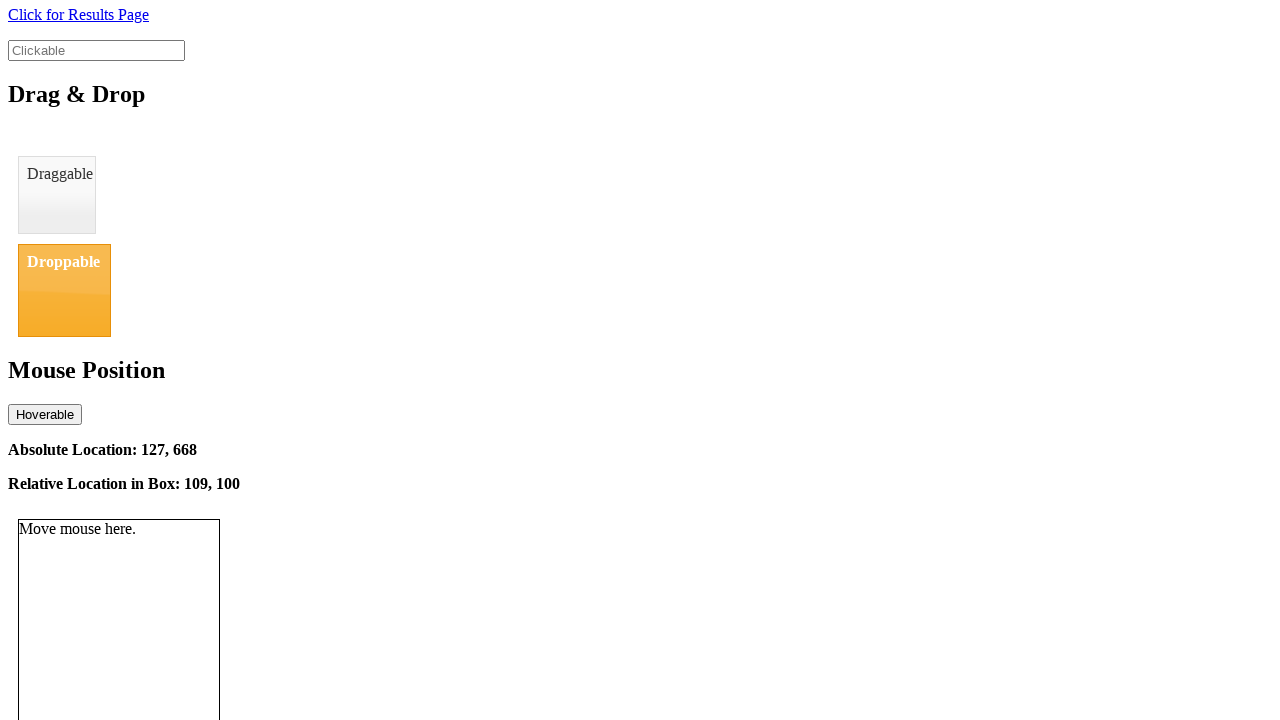

Verified x coordinate is approximately 108 (got 109)
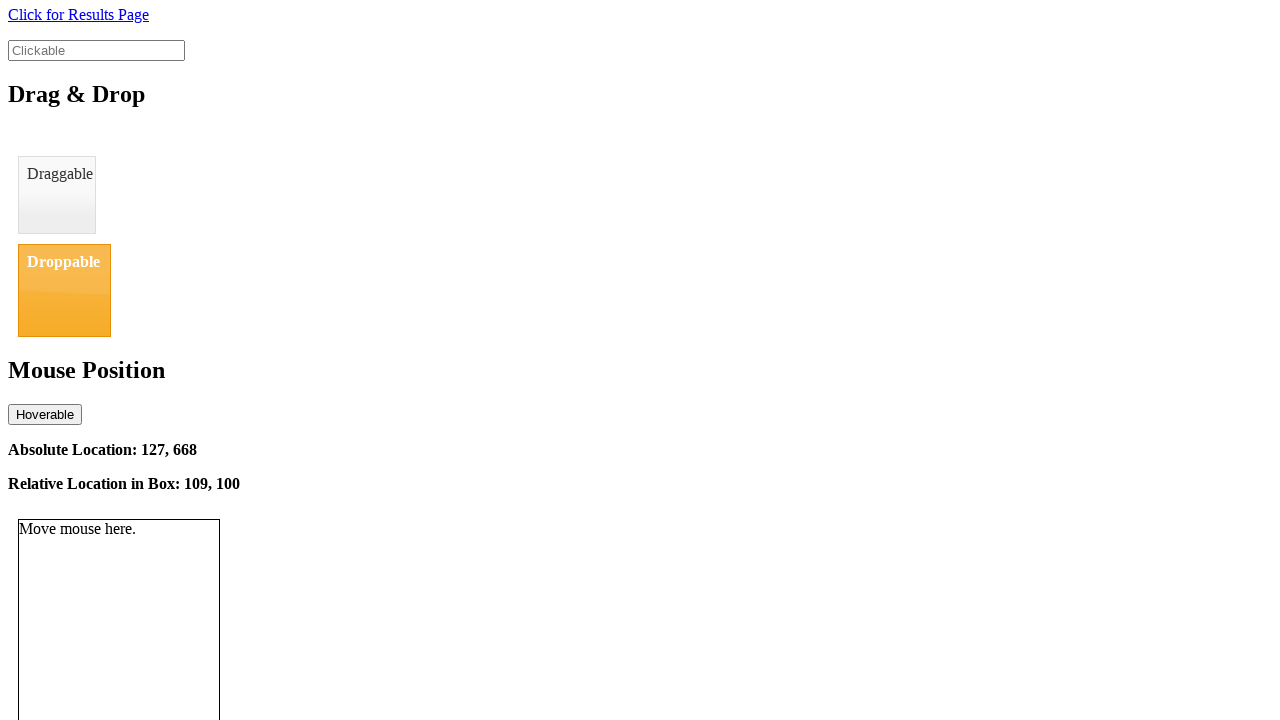

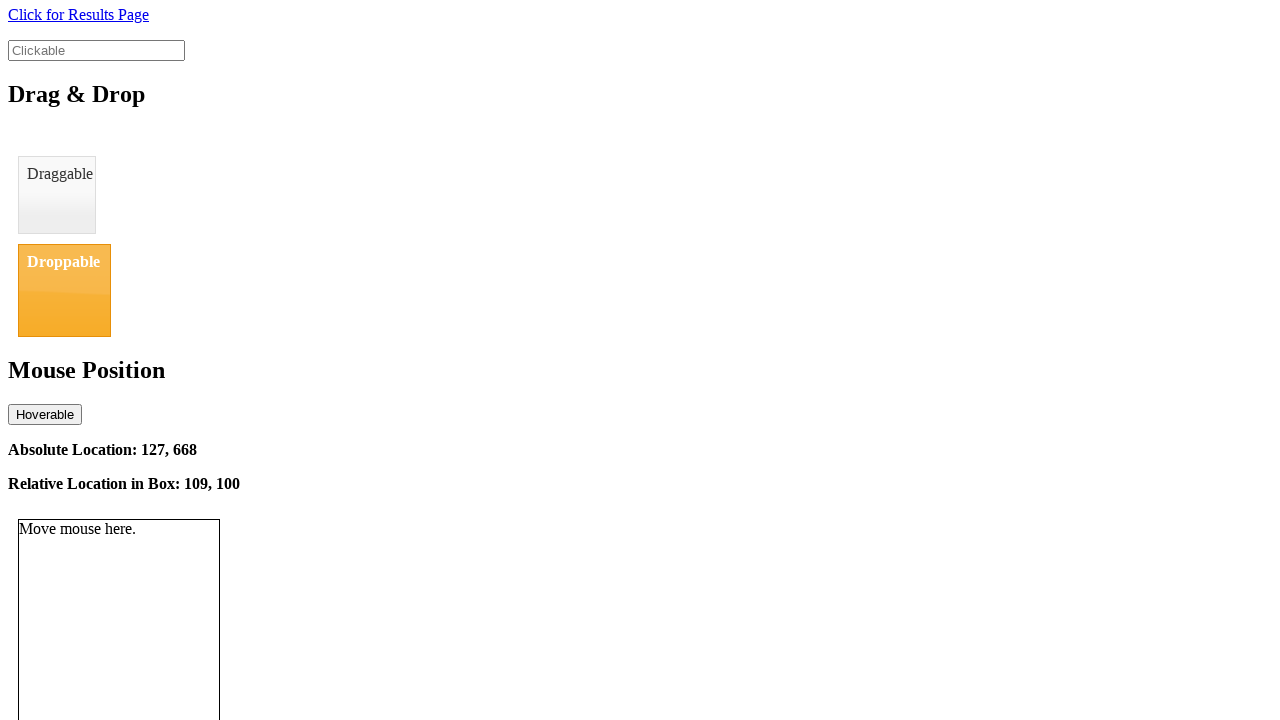